Tests radio button selection on a practice page

Starting URL: https://www.letskodeit.com/practice

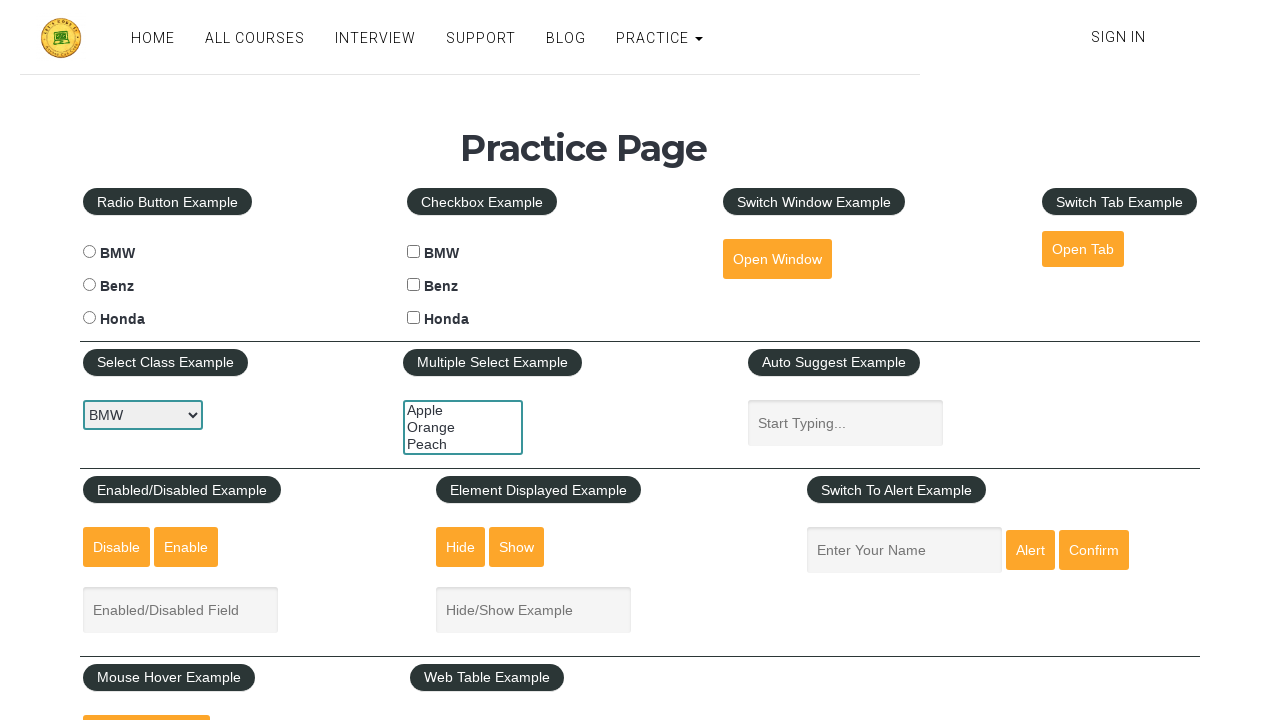

Clicked BMW radio button at (89, 252) on #bmwradio
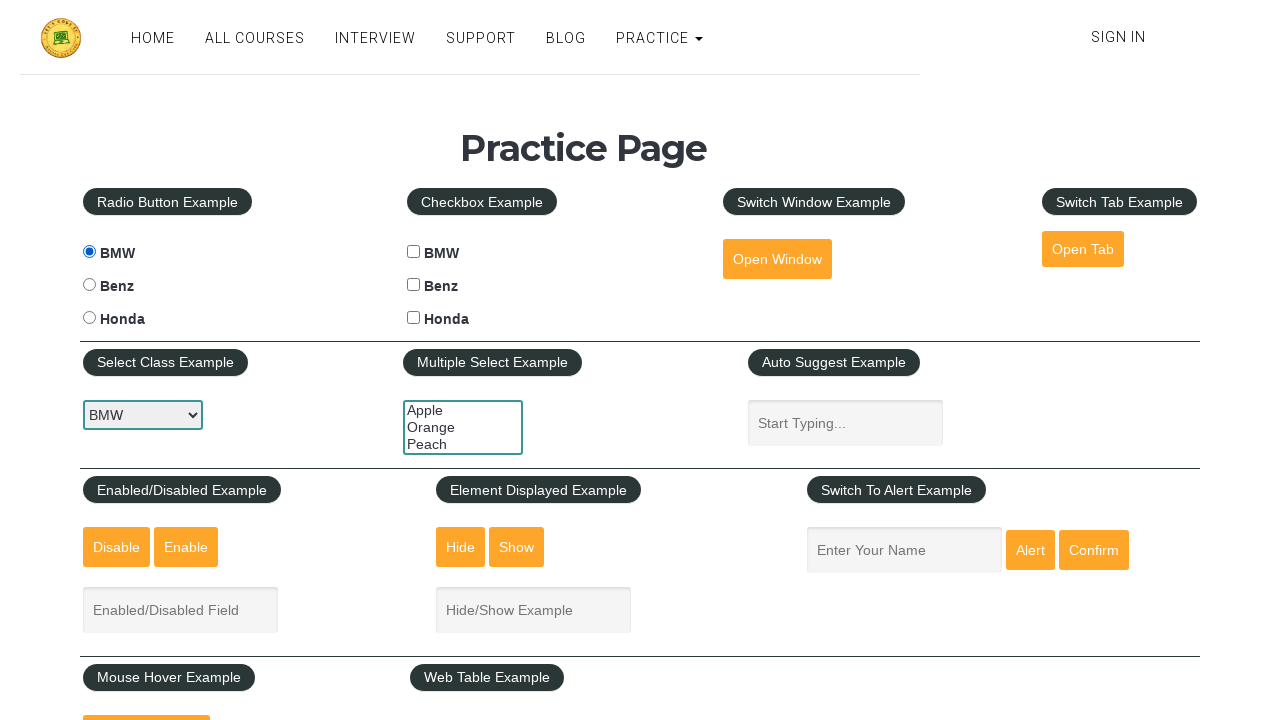

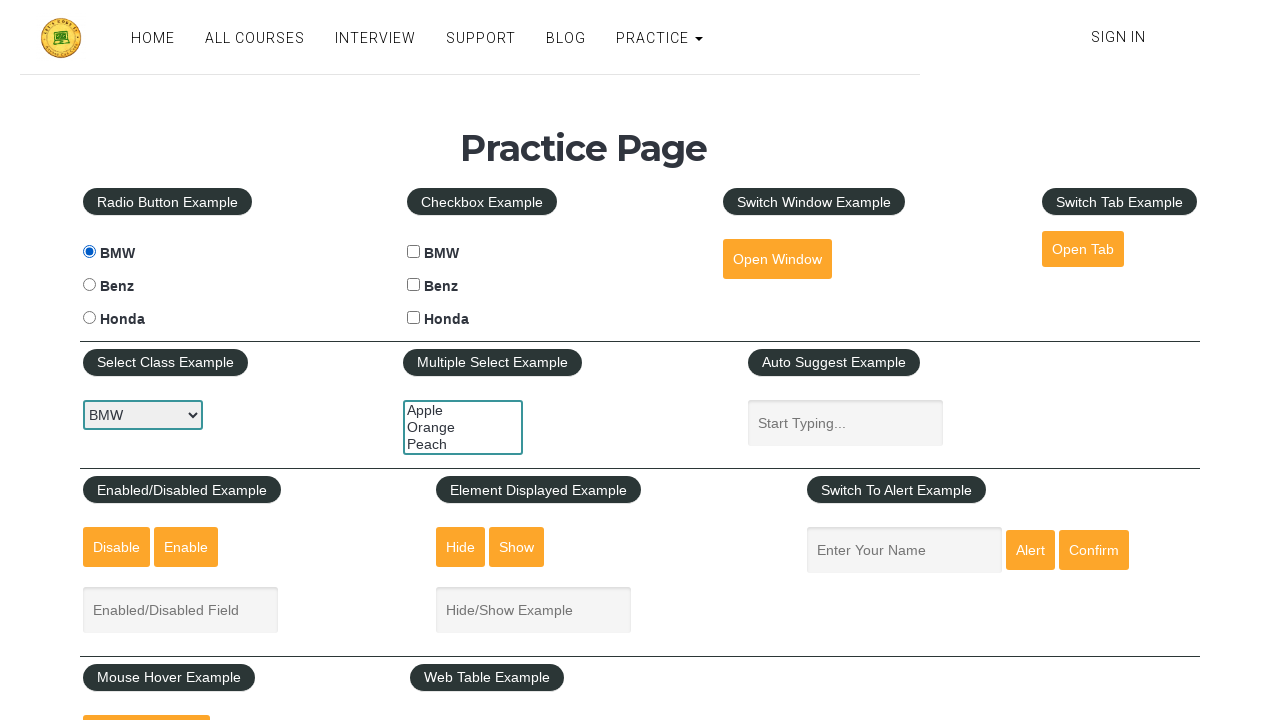